Navigates to the WebdriverIO documentation page and verifies the page title is correct

Starting URL: https://webdriver.io/docs/gettingstarted

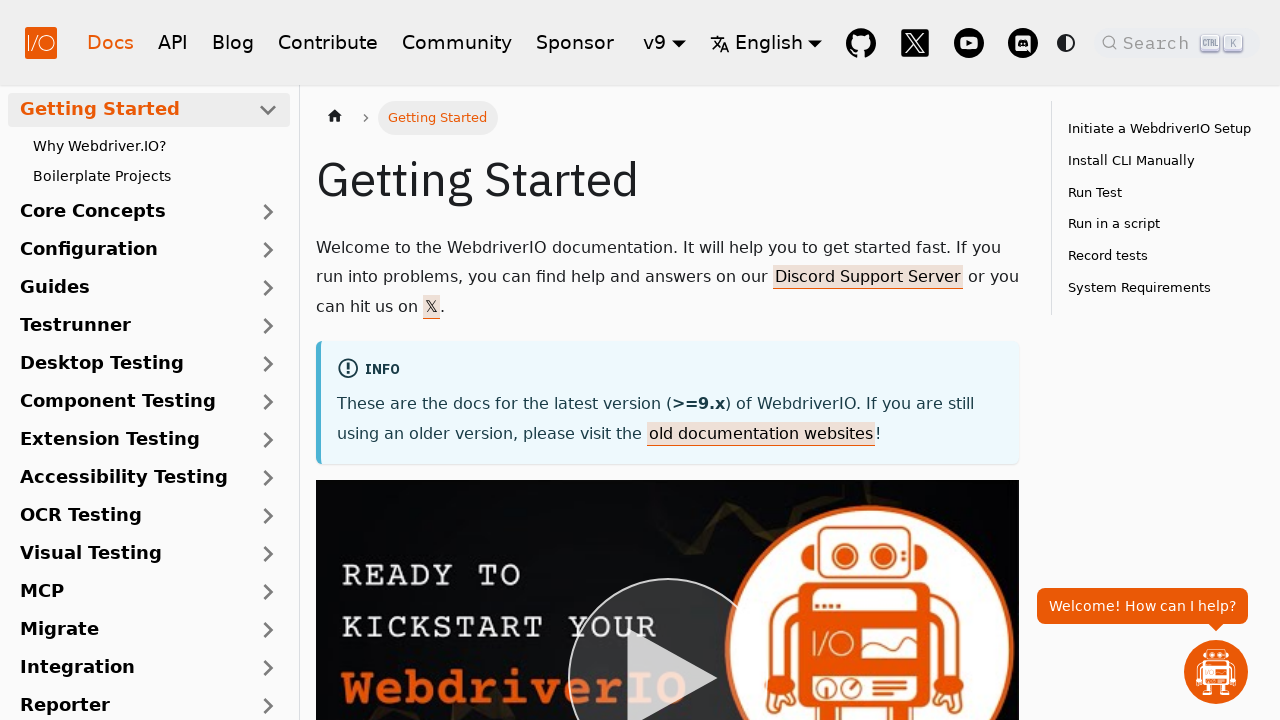

Verified page title is 'Getting Started | WebdriverIO'
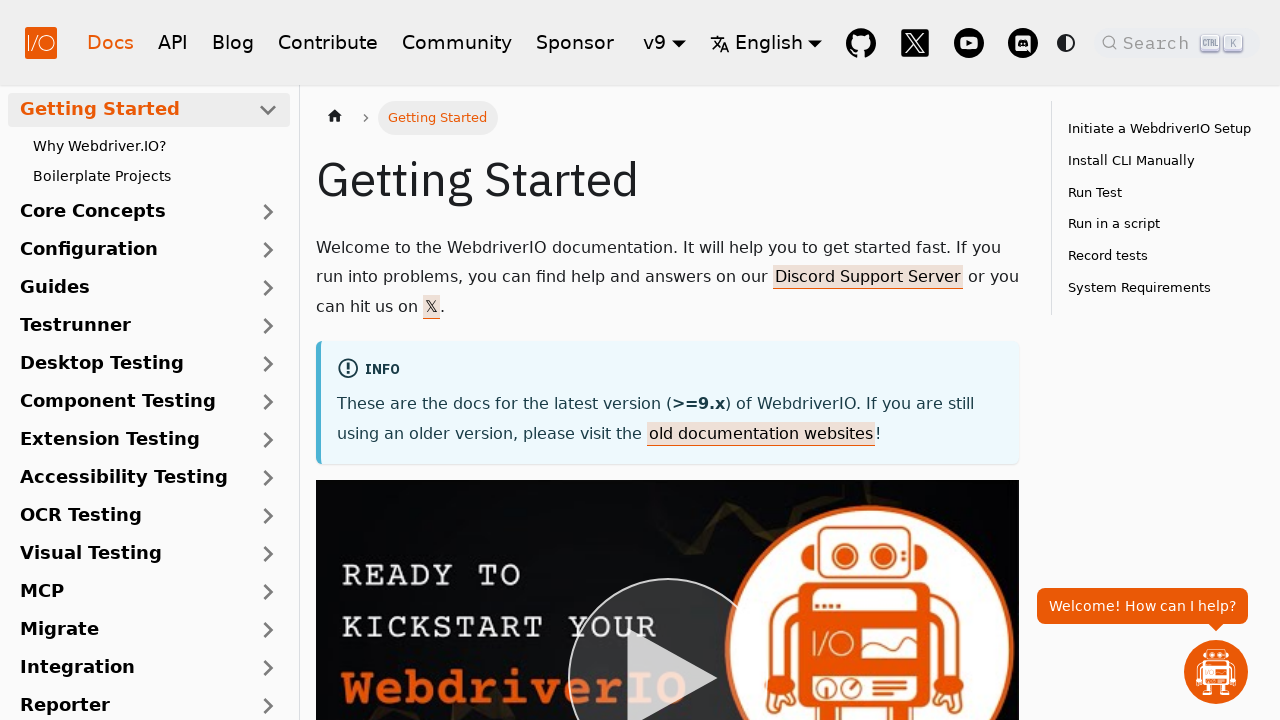

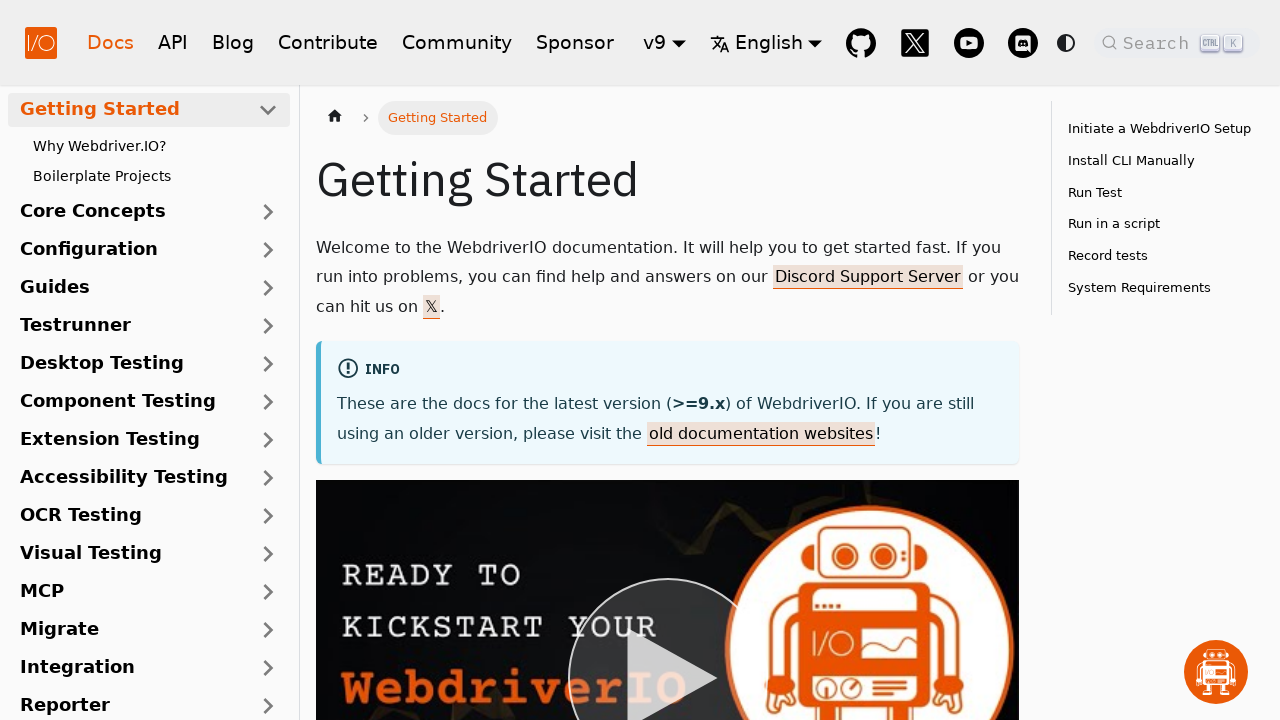